Tests autocomplete functionality by typing a partial string into an autocomplete field and navigating through suggestions using keyboard arrow keys

Starting URL: http://qaclickacademy.com/practice.php

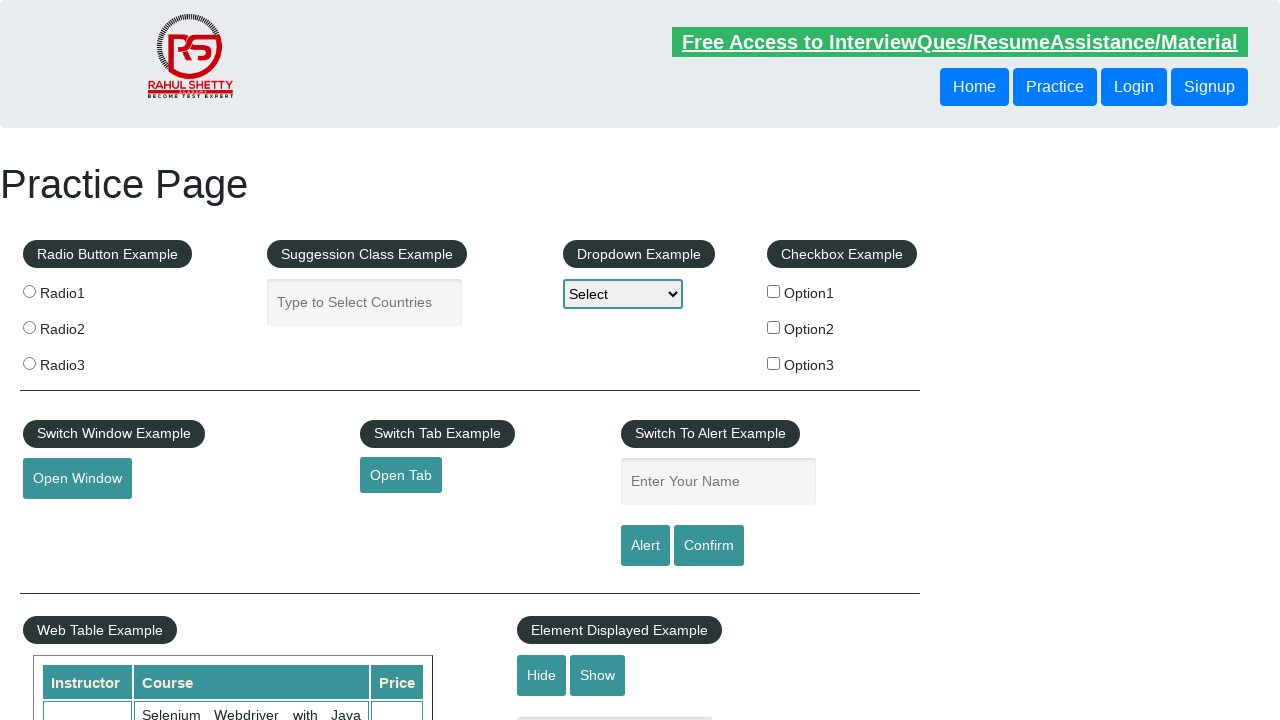

Typed 'ind' into autocomplete field on #autocomplete
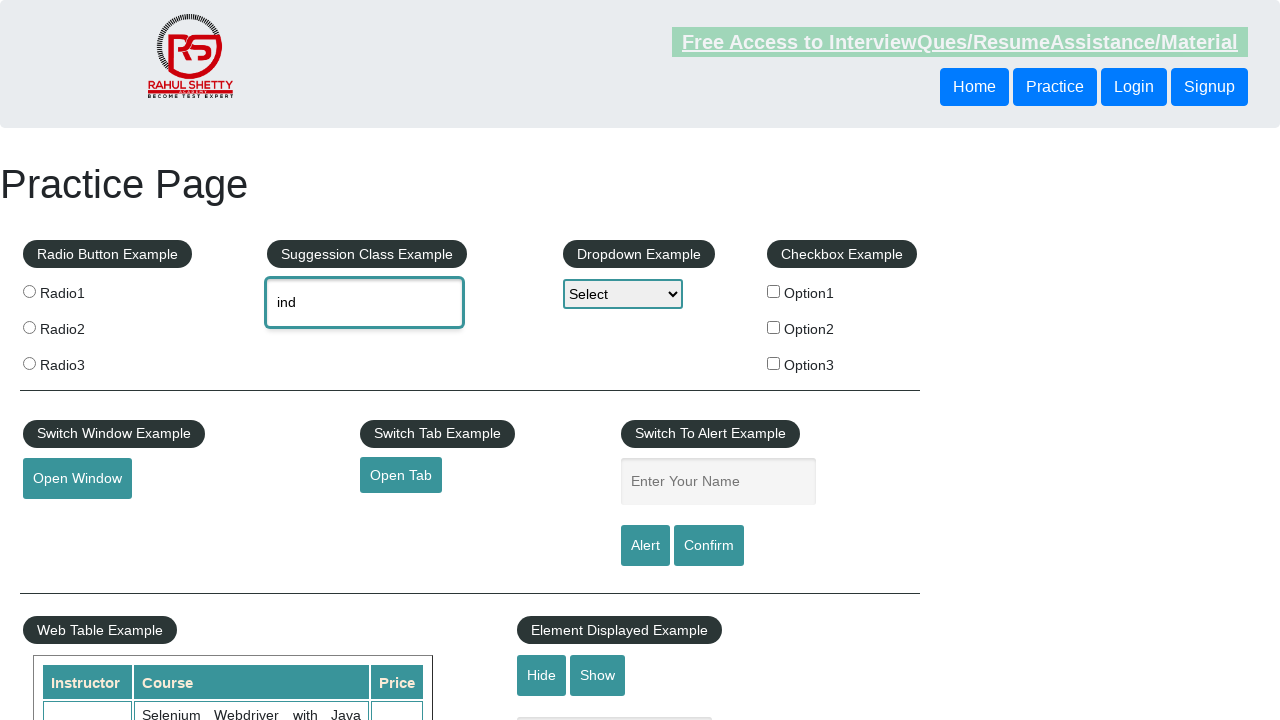

Waited 2 seconds for autocomplete suggestions to appear
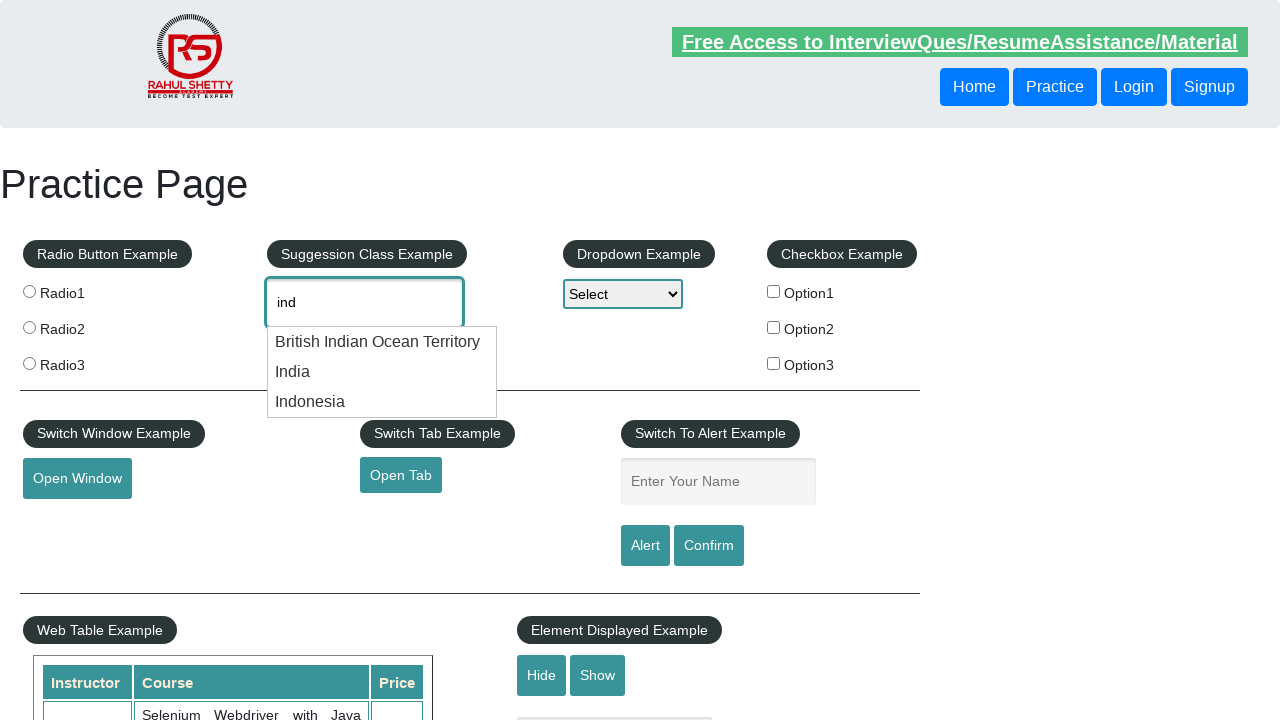

Pressed ArrowDown key once to navigate autocomplete suggestions on #autocomplete
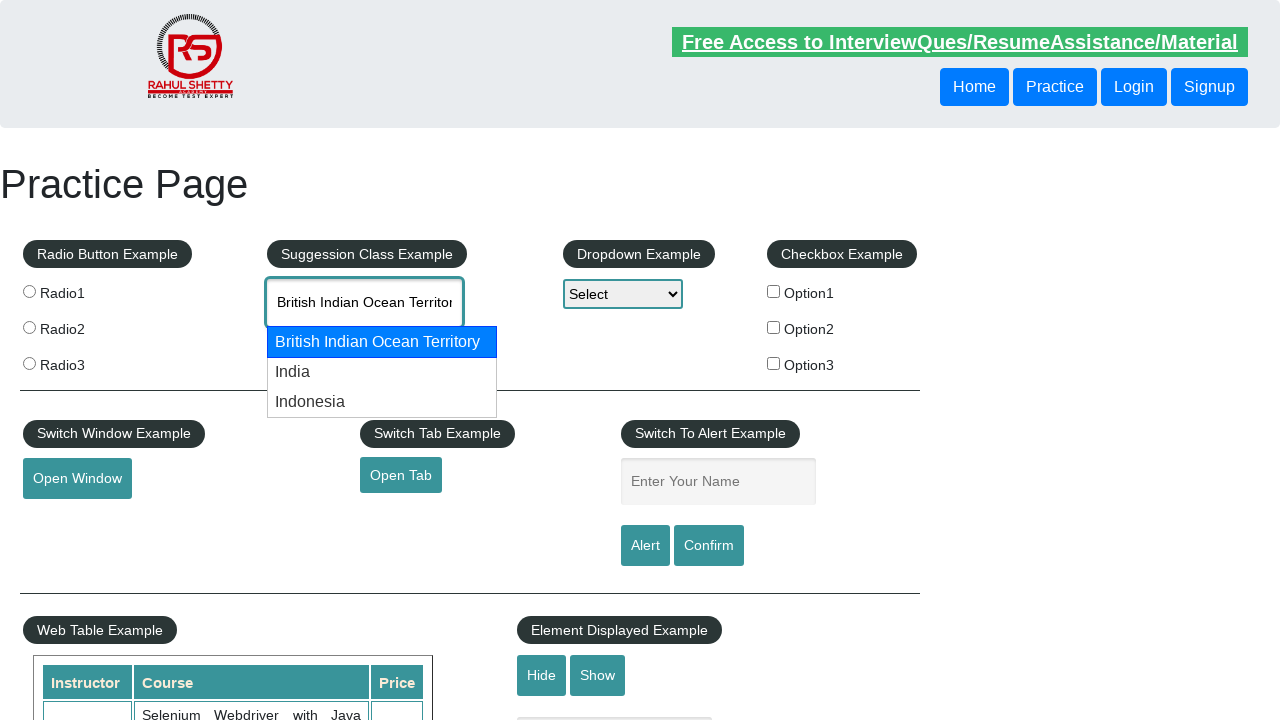

Pressed ArrowDown key second time to navigate autocomplete suggestions on #autocomplete
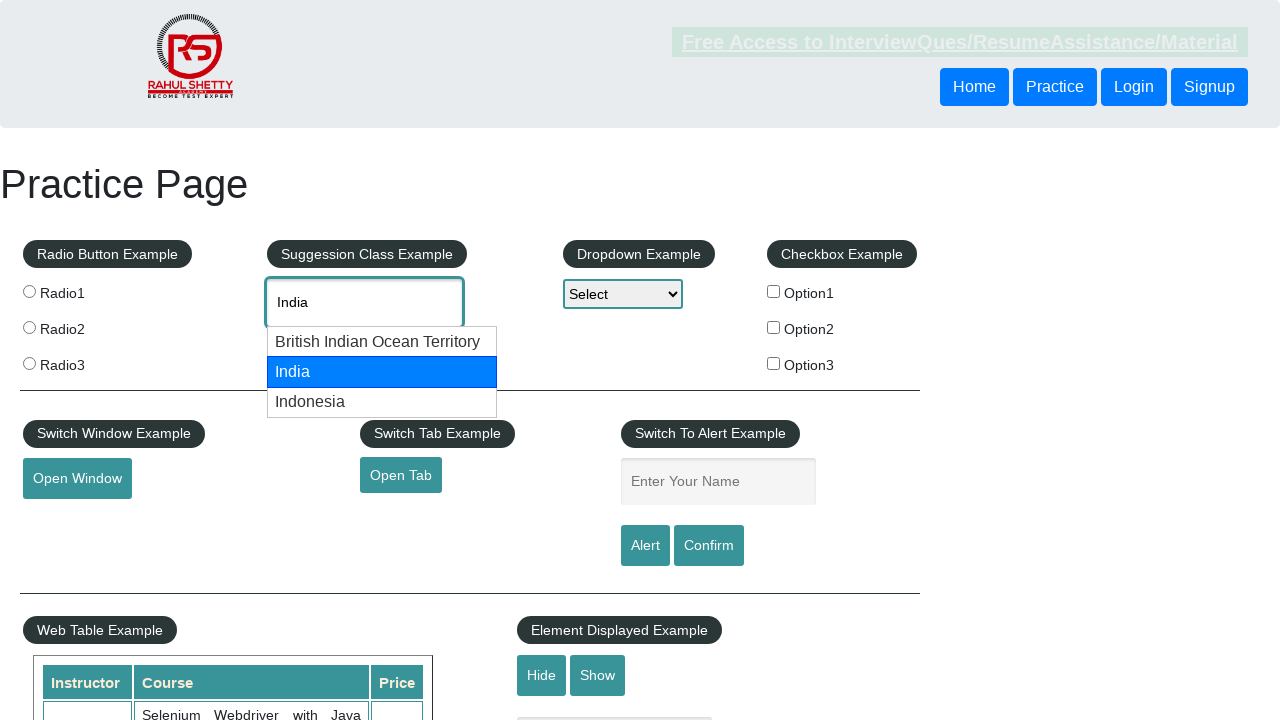

Verified autocomplete field has value with length greater than 3 characters
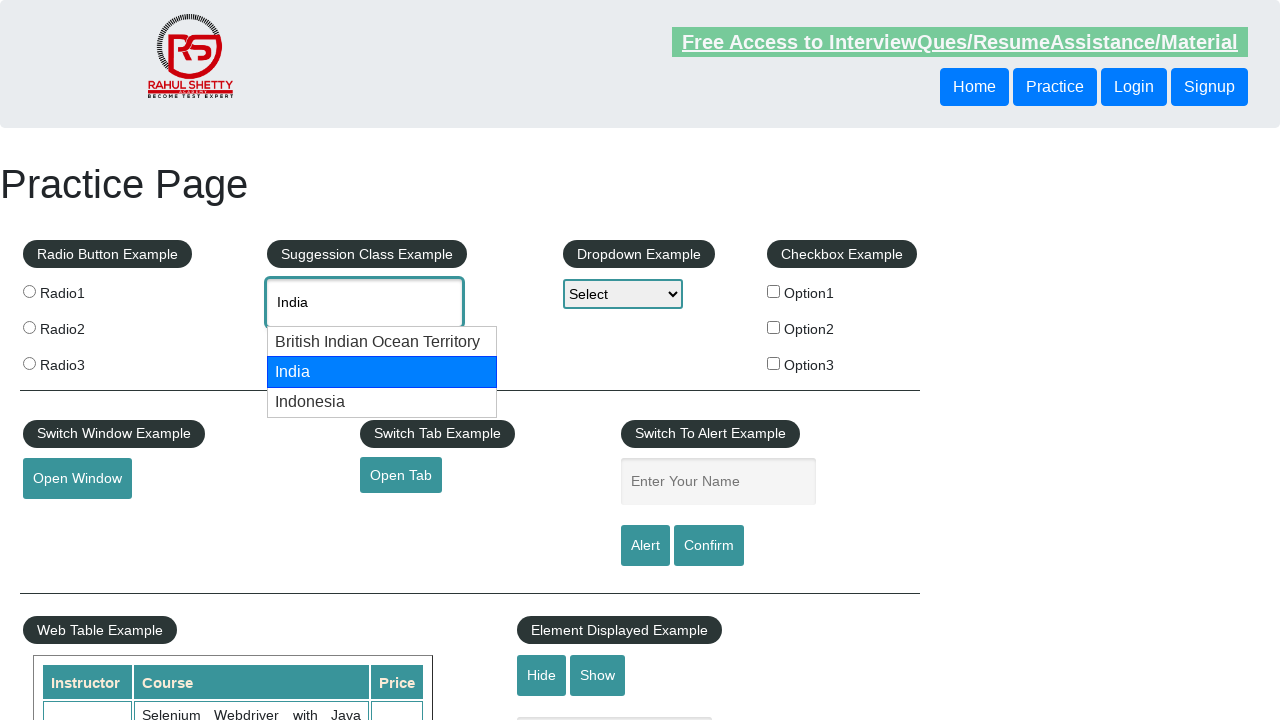

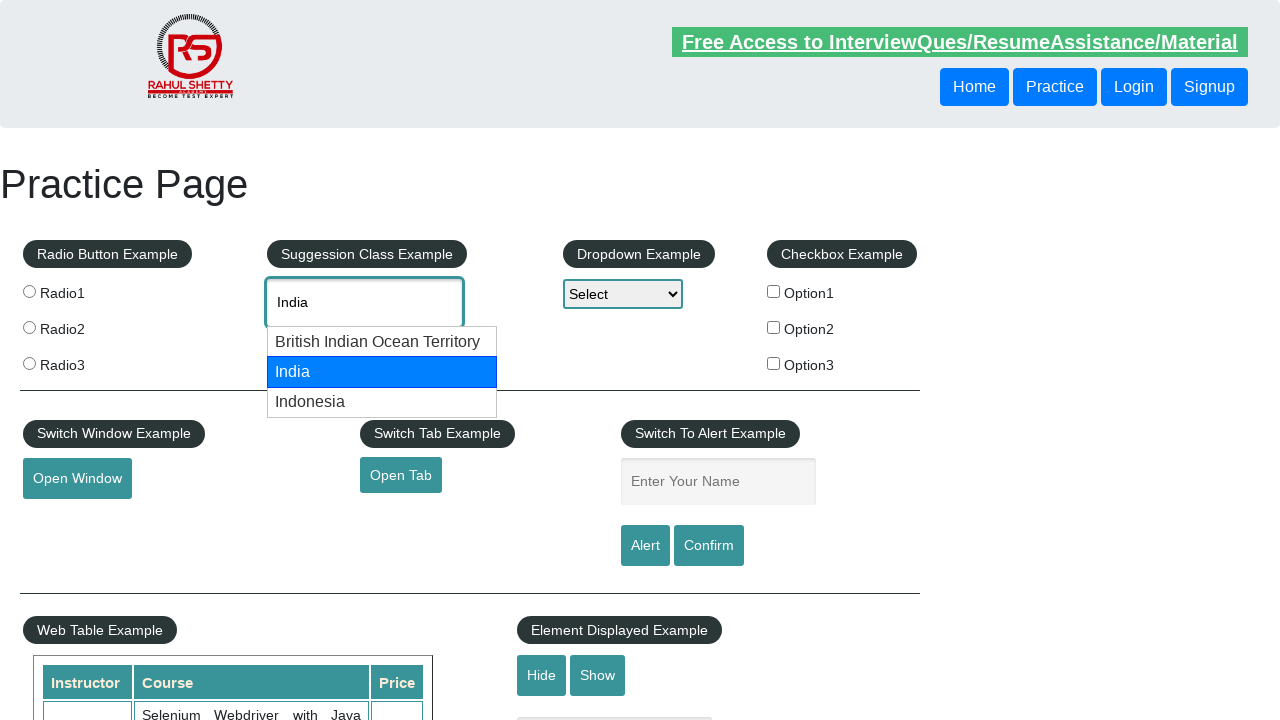